Tests password generator with master "qwe123" and uppercase site "ASD" to verify case sensitivity

Starting URL: http://angel.net/~nic/passwd.current.html

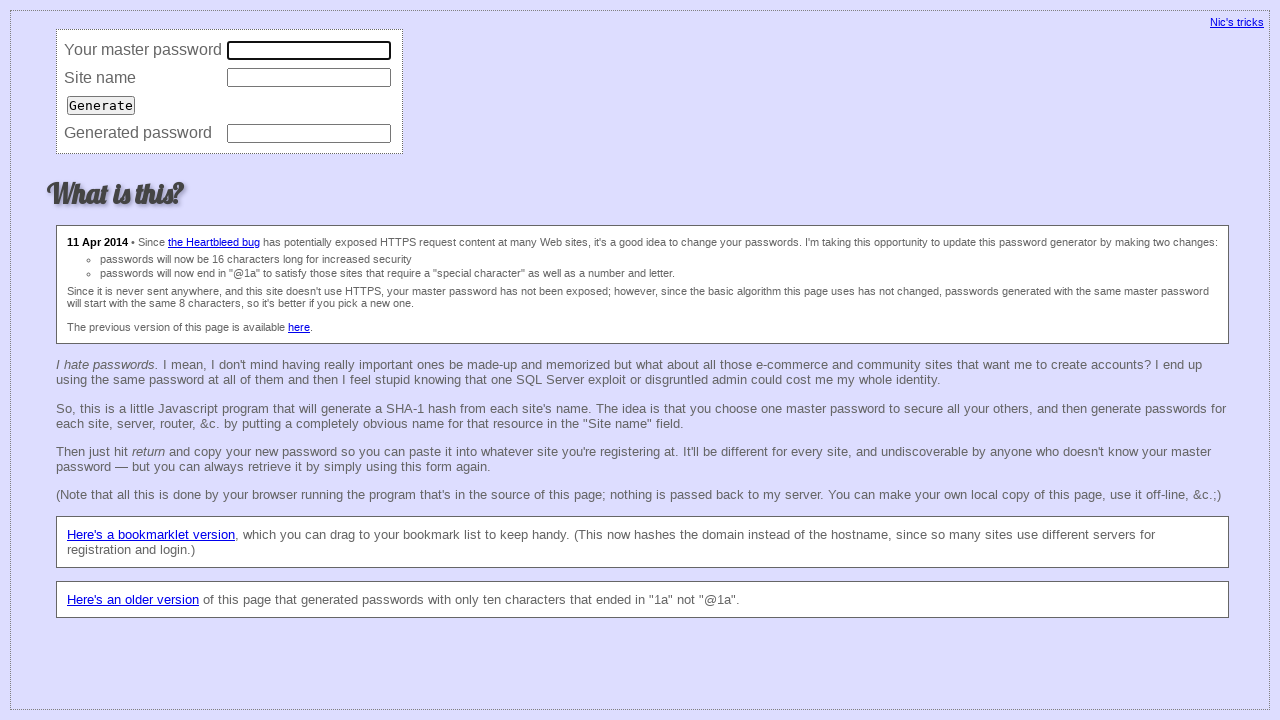

Filled master password field with 'qwe123' on input[name='master']
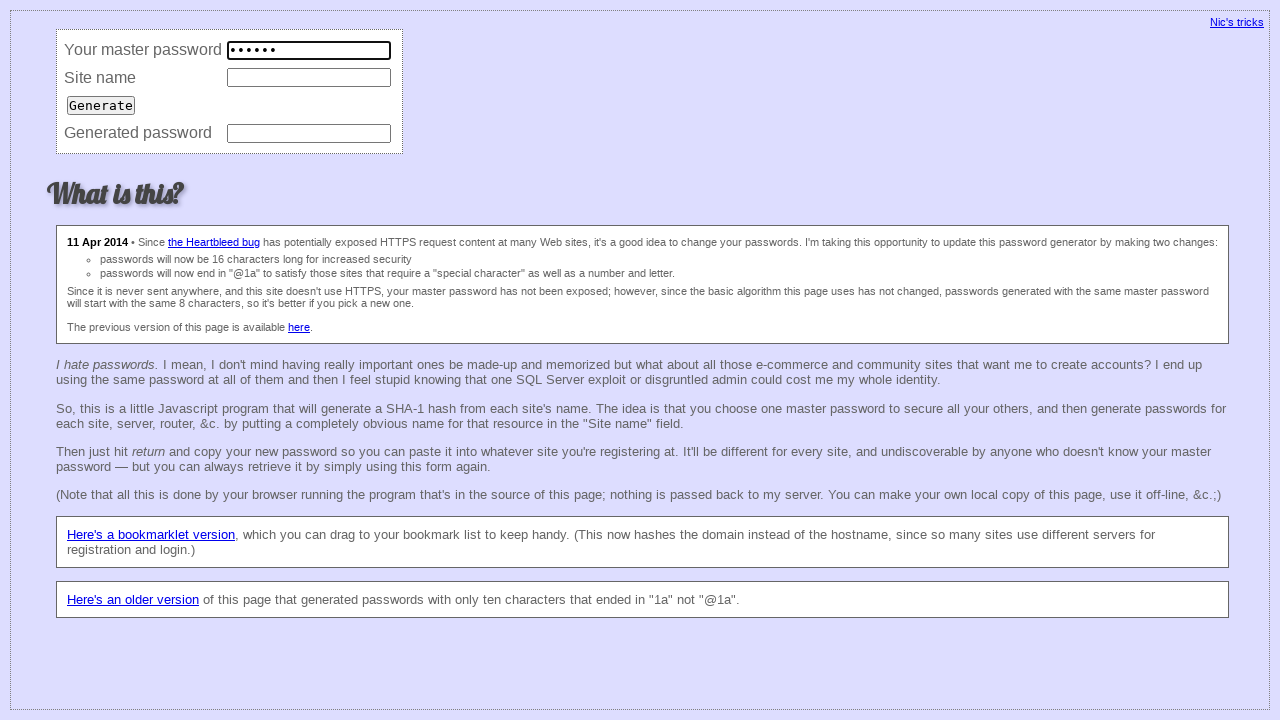

Filled site name field with uppercase 'ASD' on input[name='site']
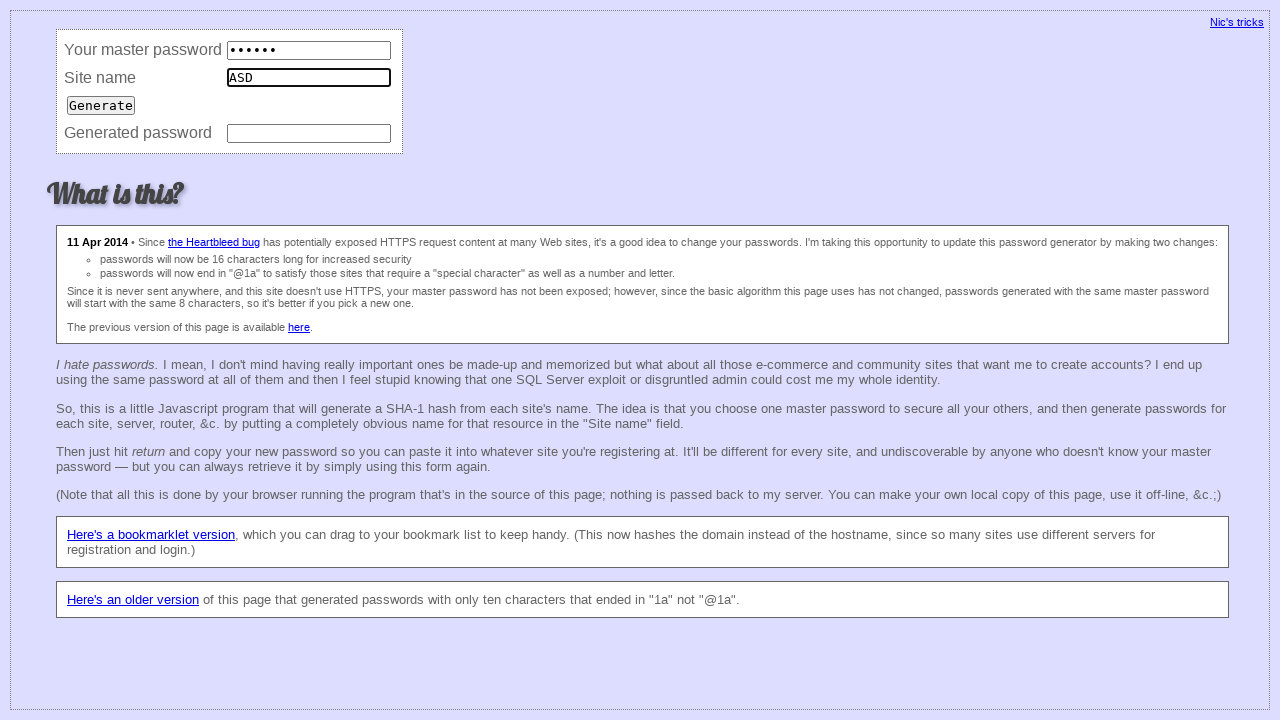

Clicked Generate button at (101, 105) on input[value='Generate']
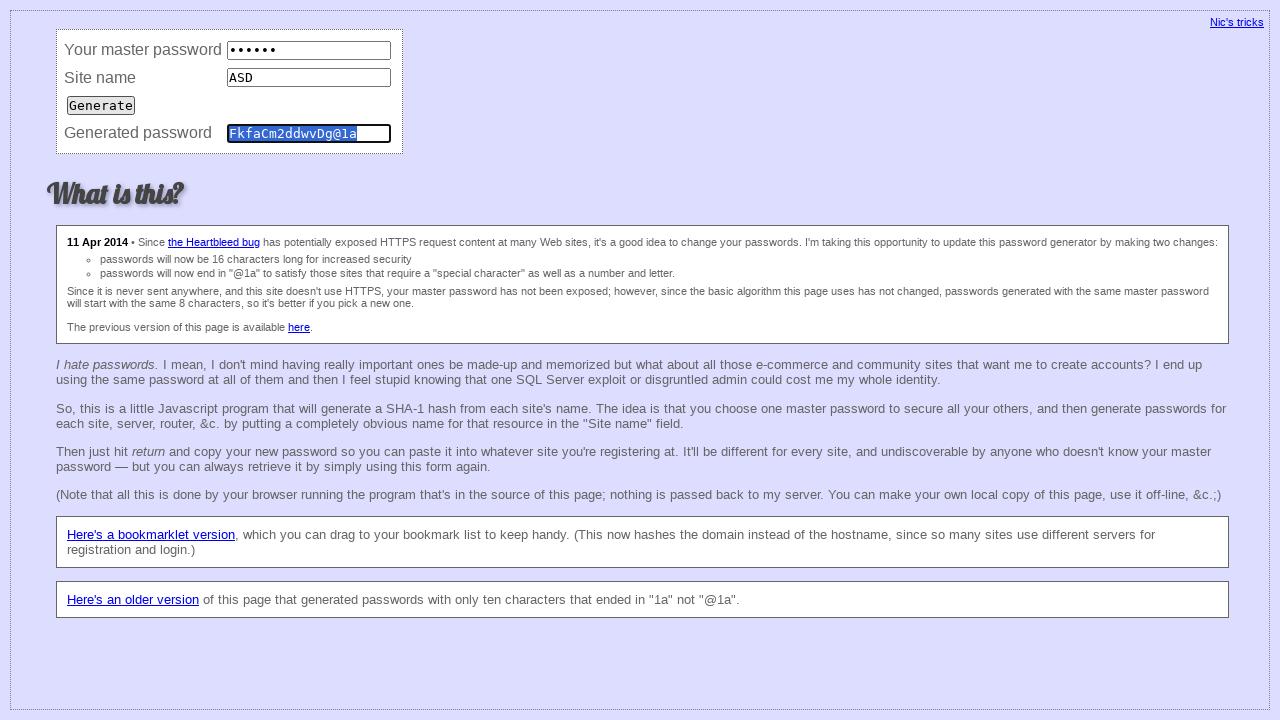

Password generator produced expected output 'FkfaCm2ddwvDg@1a' for master 'qwe123' and site 'ASD' (case sensitive)
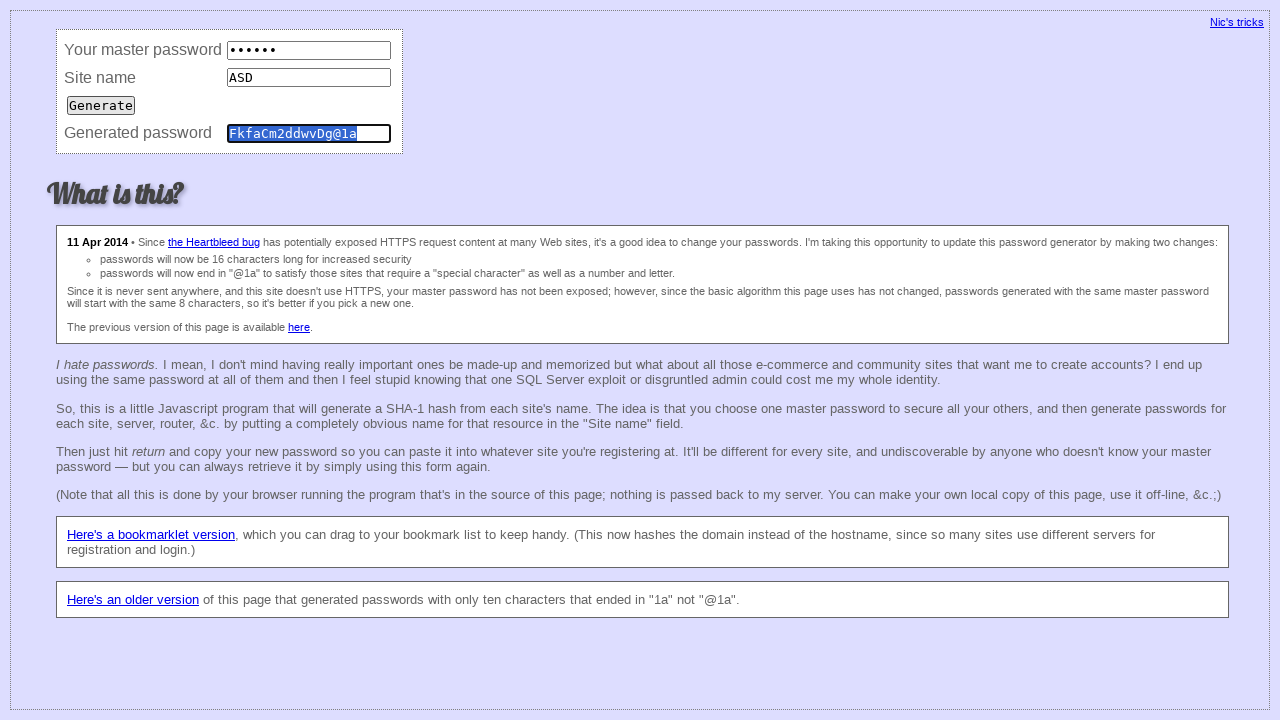

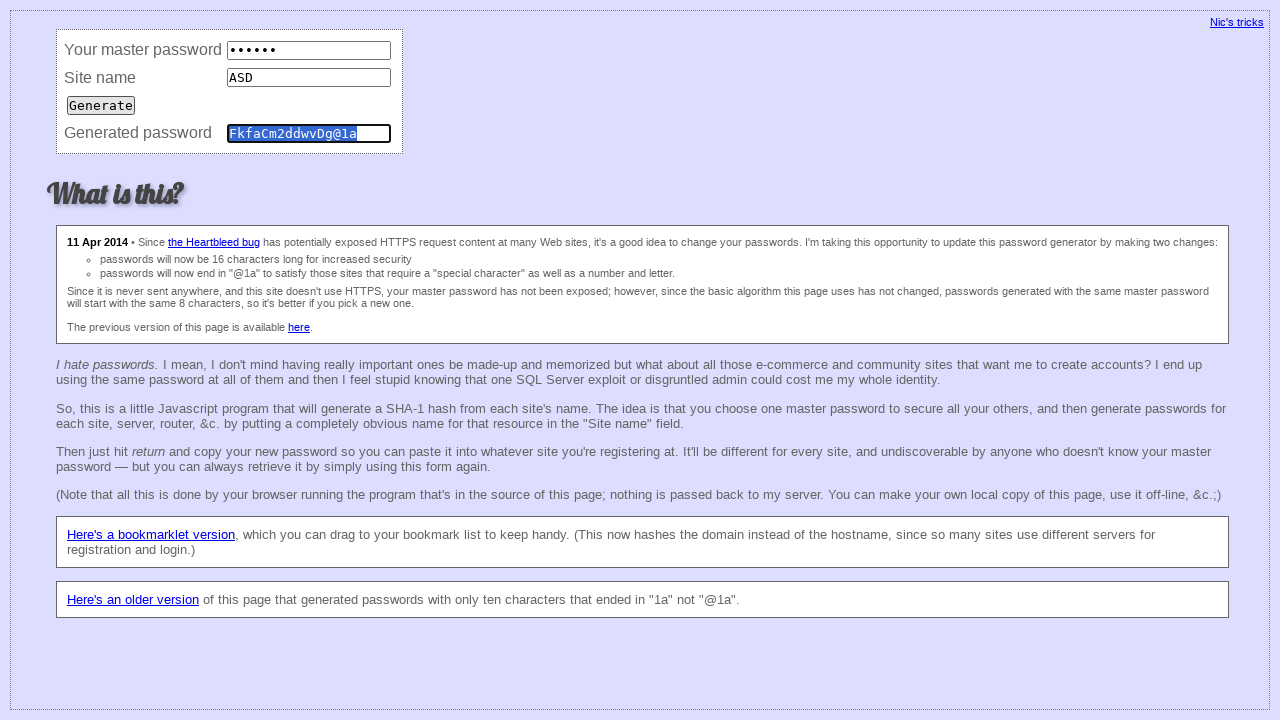